Tests dynamic content loading by clicking a button and waiting for a welcome message to appear using fluent wait

Starting URL: https://www.automationtestinginsider.com/2019/08/textarea-textarea-element-defines-multi.html

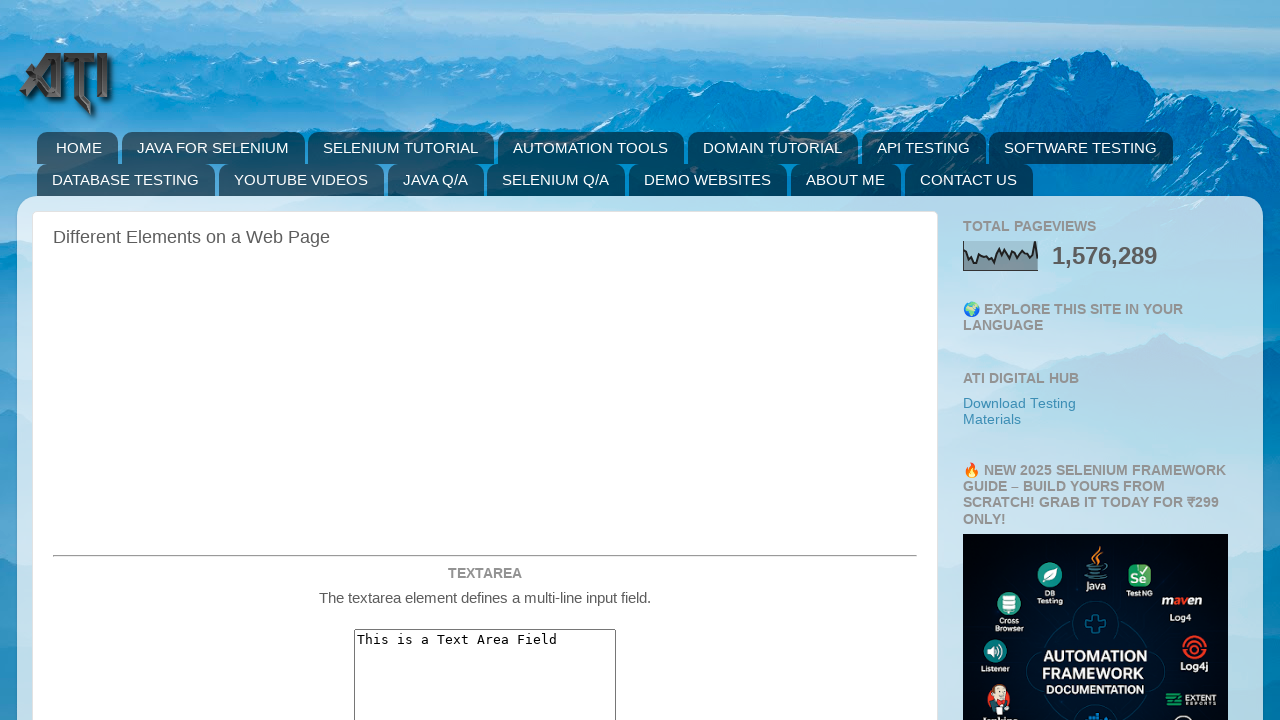

Clicked button with id 'testWait123' to trigger dynamic content loading at (485, 360) on #testWait123
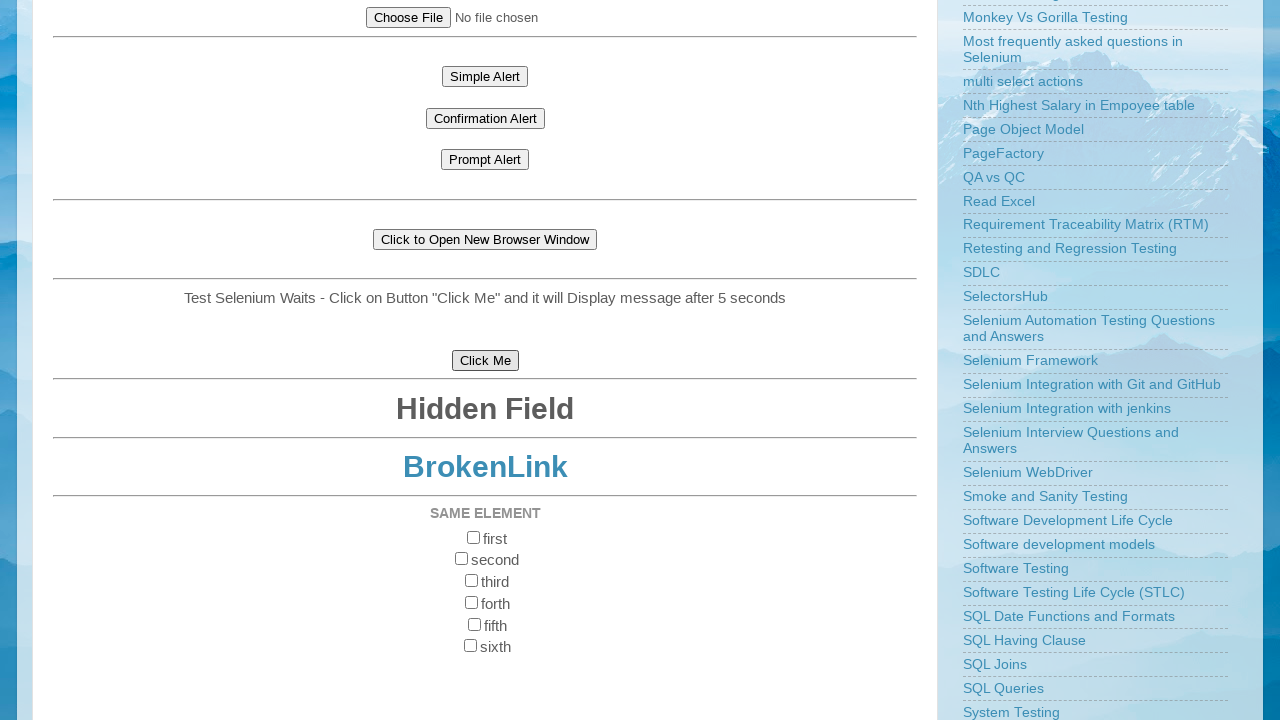

Welcome message appeared after waiting up to 20 seconds
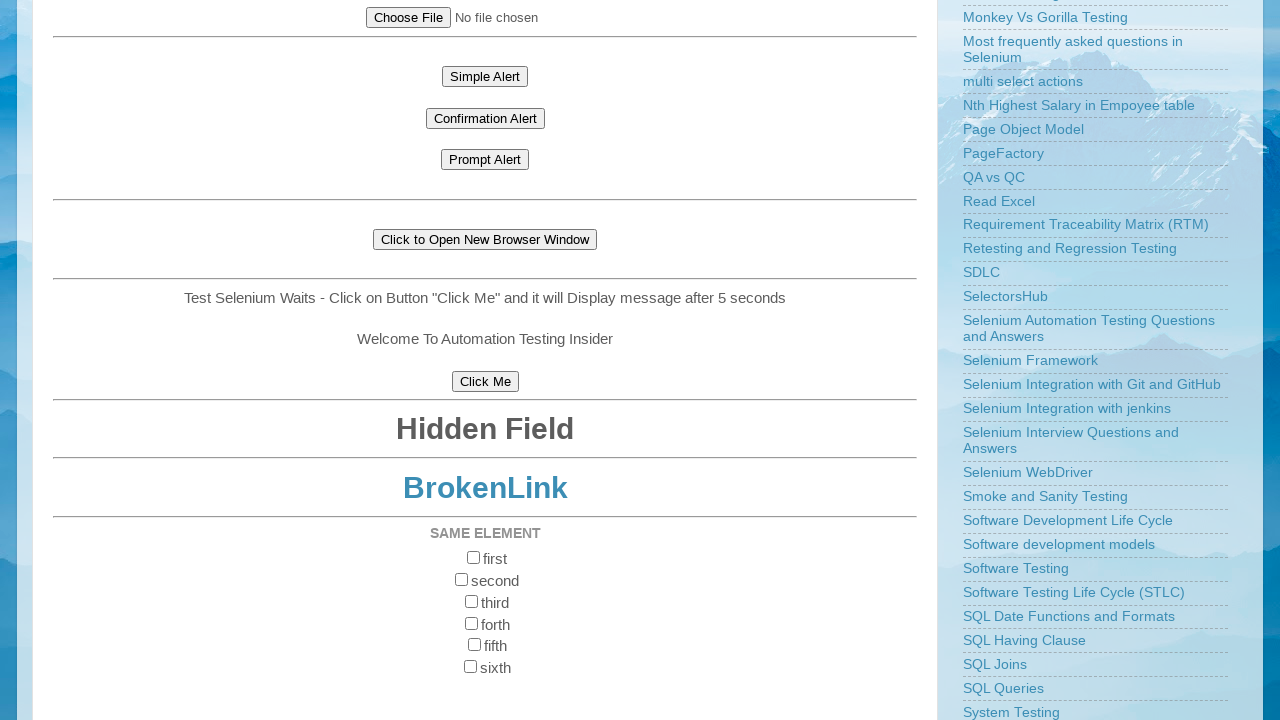

Located the welcome message element
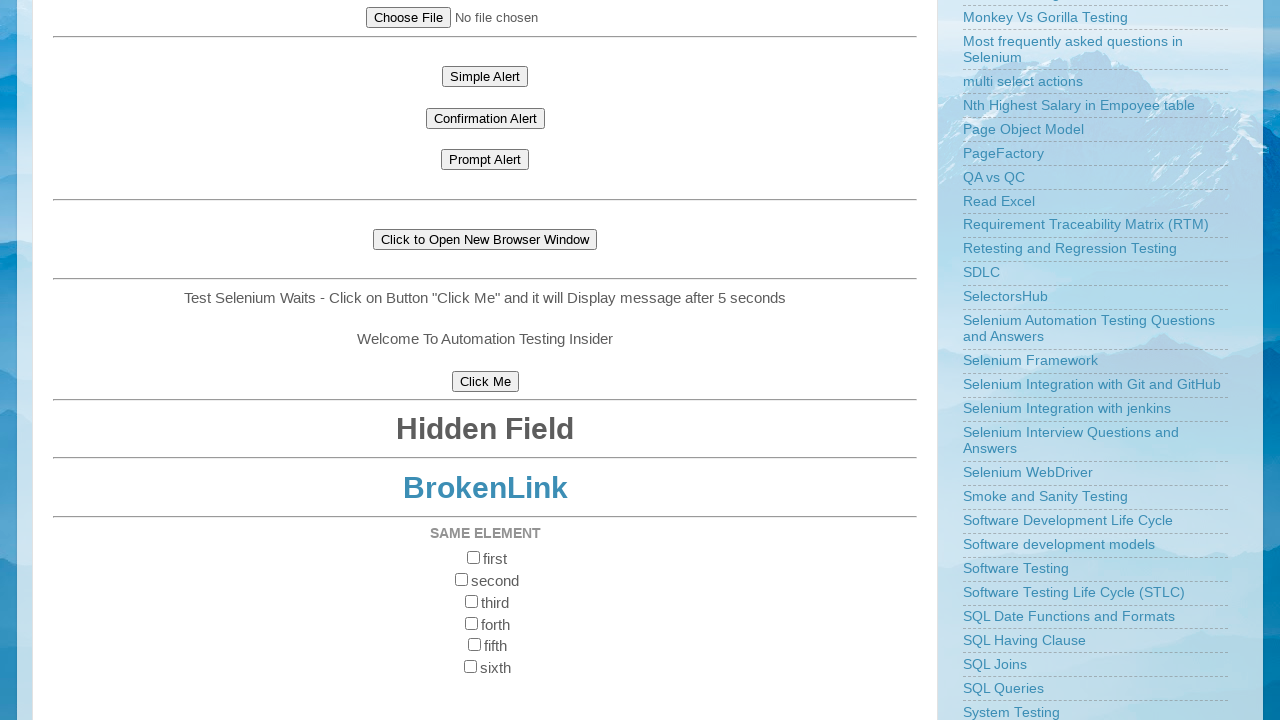

Extracted welcome message text: 'Welcome To Automation Testing Insider'
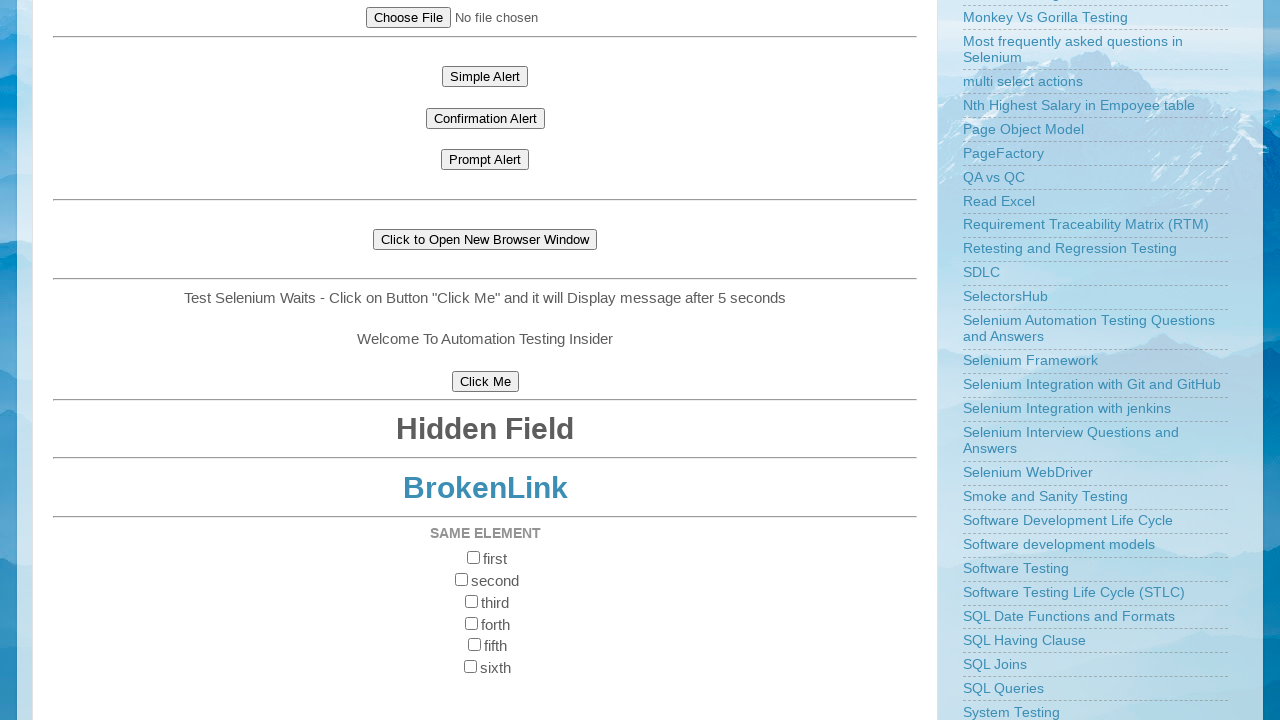

Printed the welcome message to console
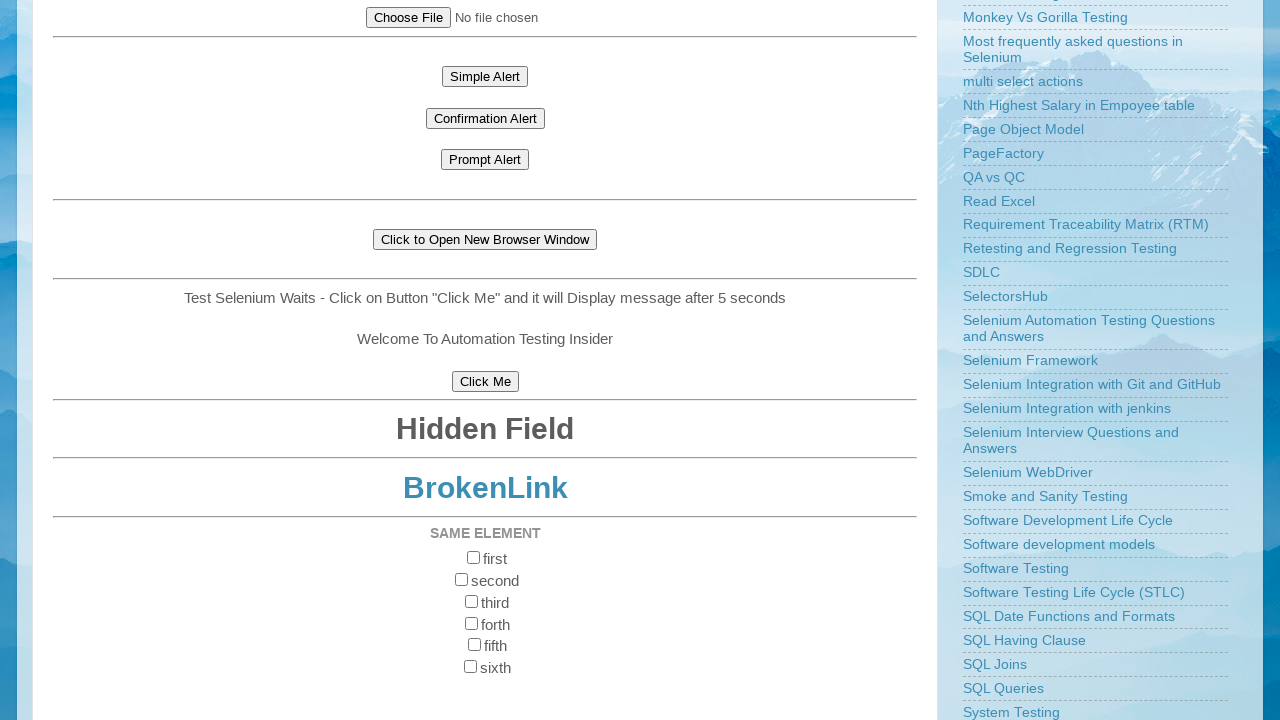

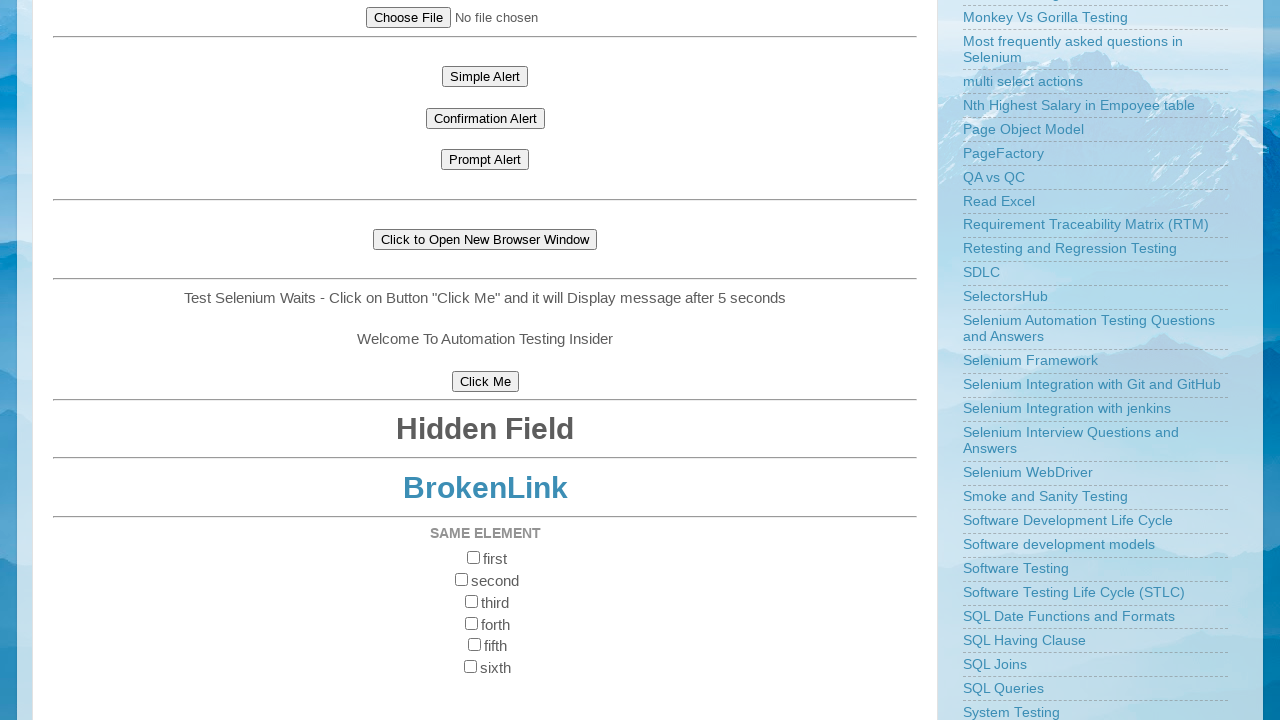